Tests auto-suggestive dropdown functionality by typing partial text and selecting a specific option from the suggestions

Starting URL: https://rahulshettyacademy.com/dropdownsPractise/

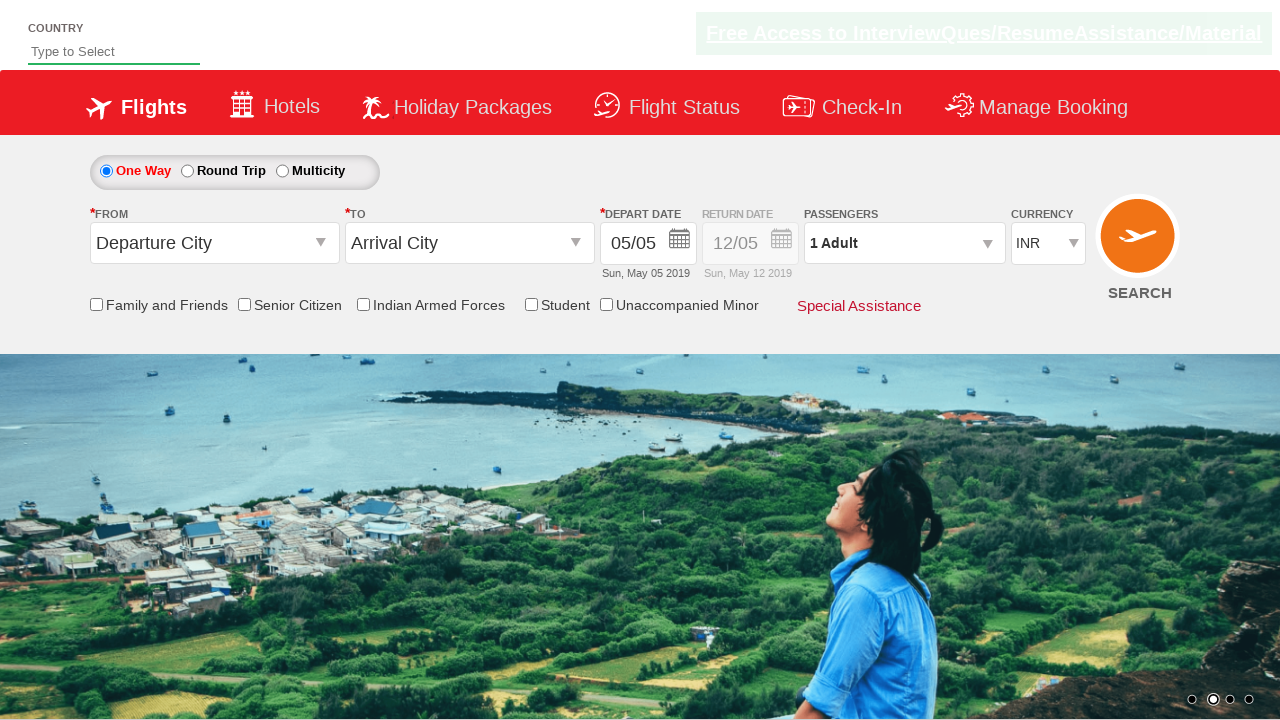

Typed 'au' into auto-suggest field on #autosuggest
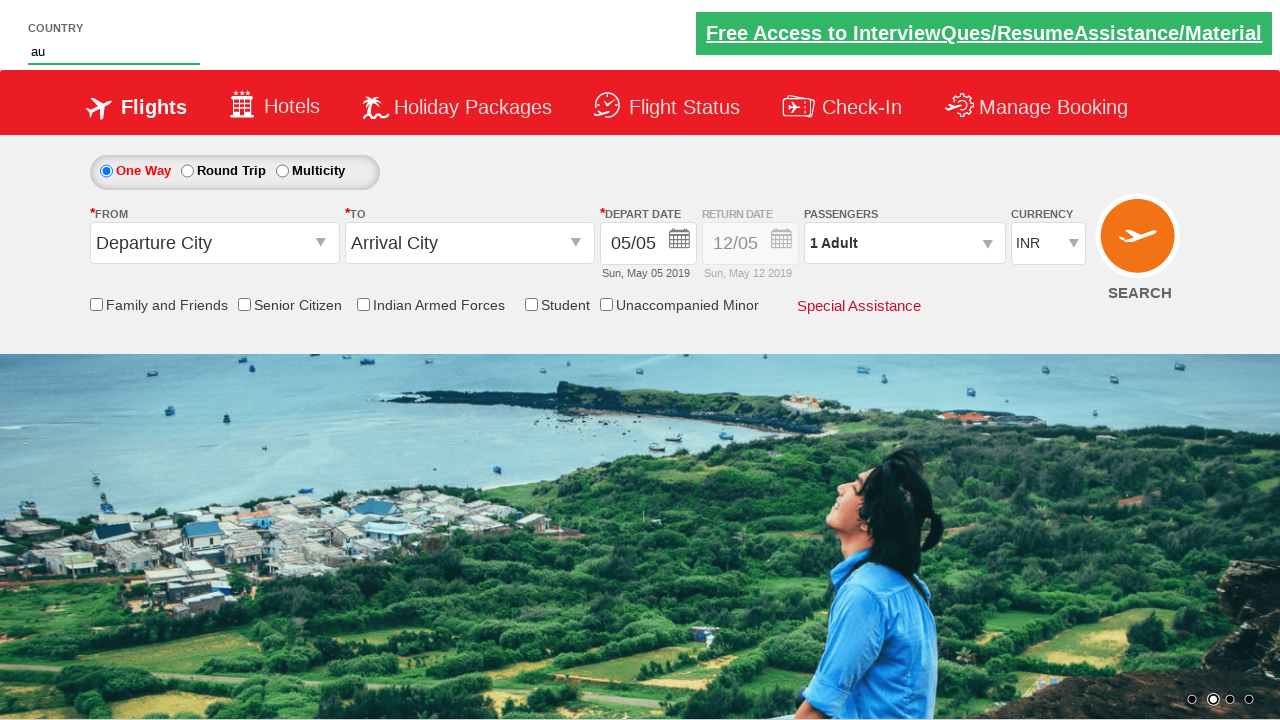

Auto-suggestive dropdown options loaded
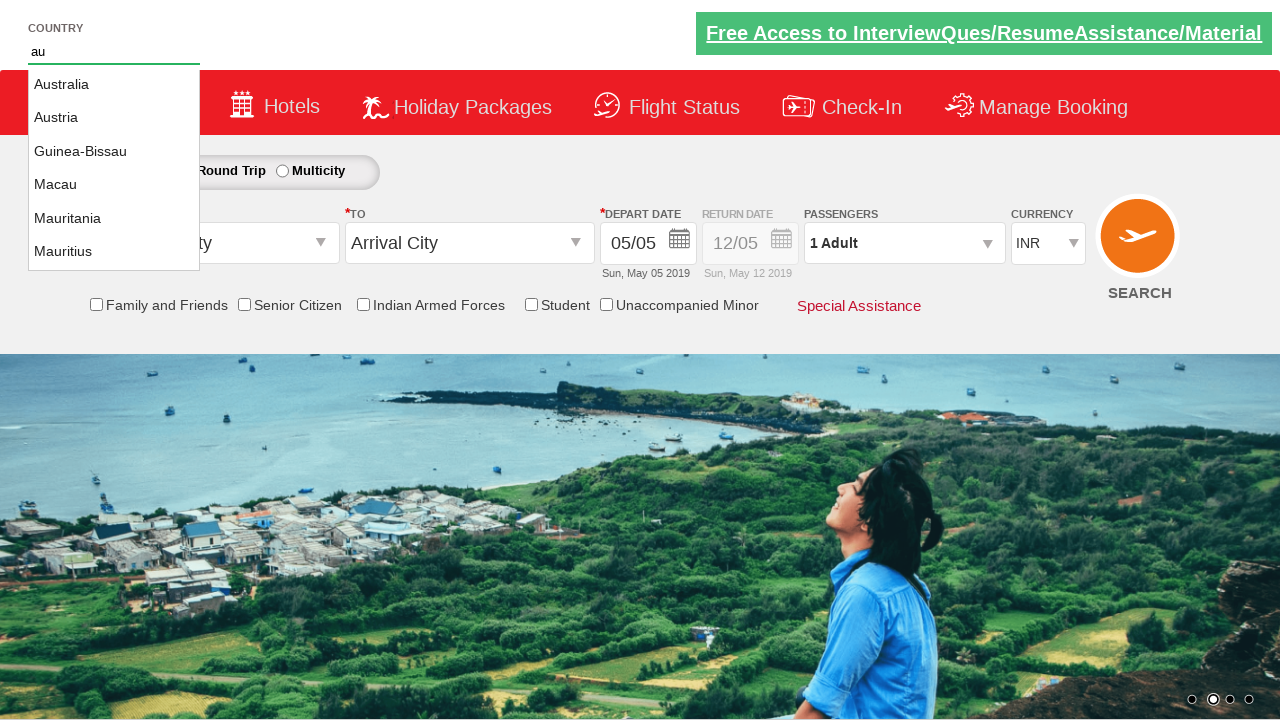

Retrieved all available suggestion options
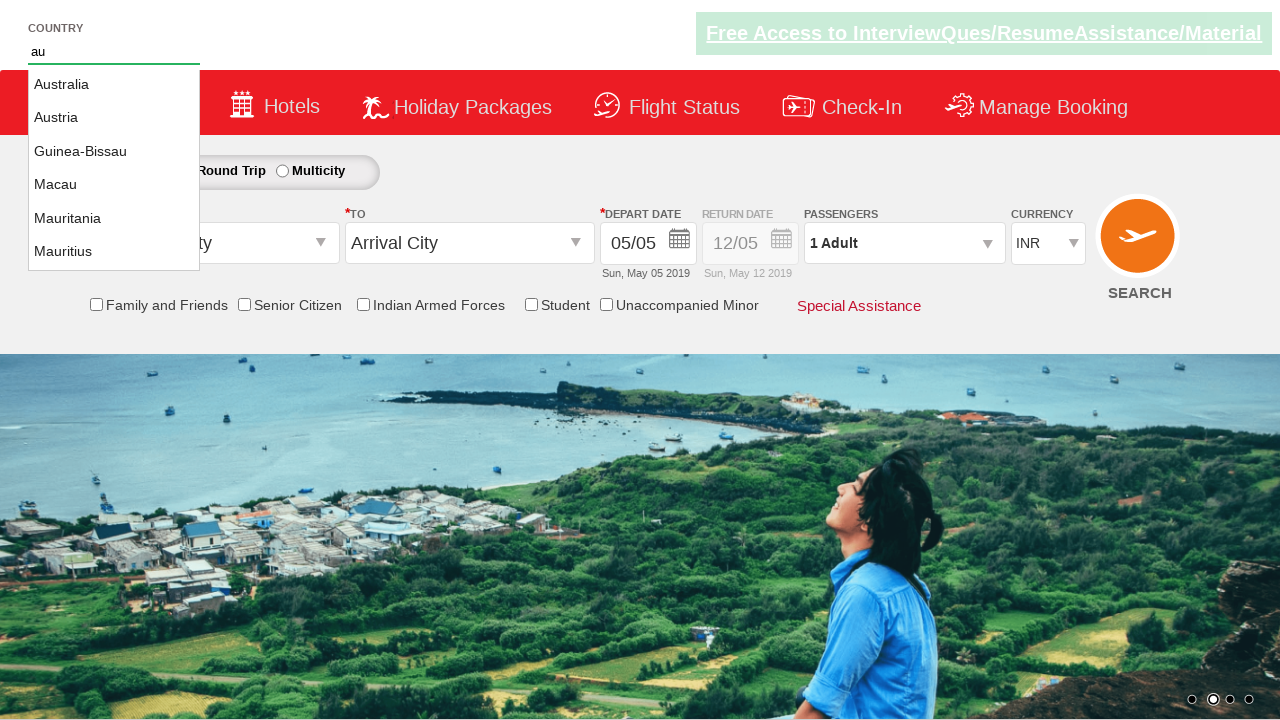

Selected 'Palau' from auto-suggestive dropdown at (114, 185) on li[class='ui-menu-item'] a >> nth=7
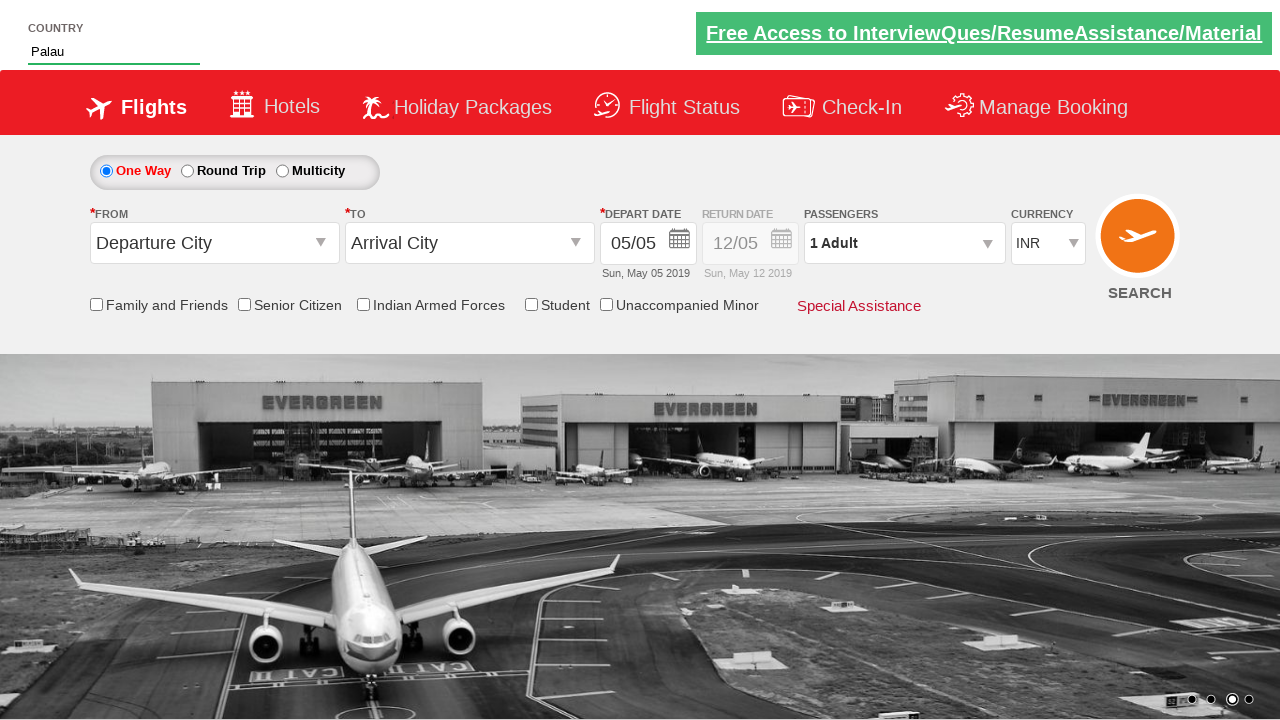

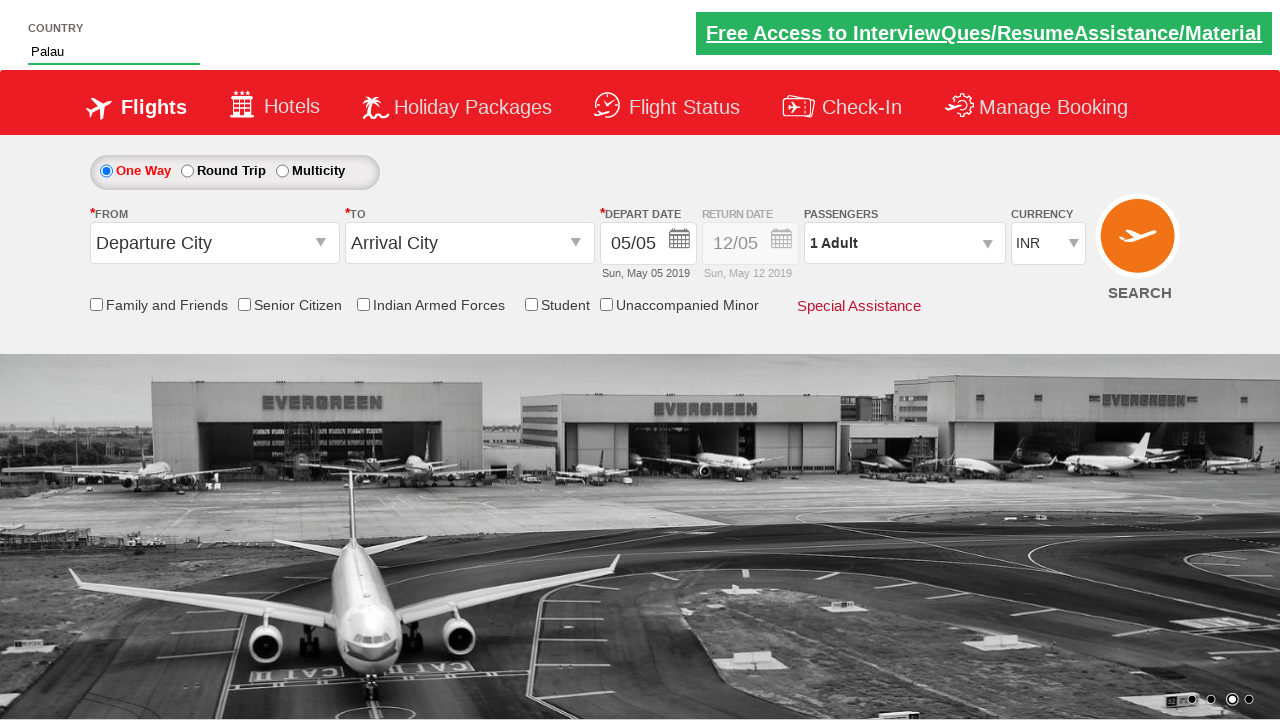